Tests date field manipulation on 12306 website by removing readonly attribute and setting a custom date value

Starting URL: https://www.12306.cn/index/

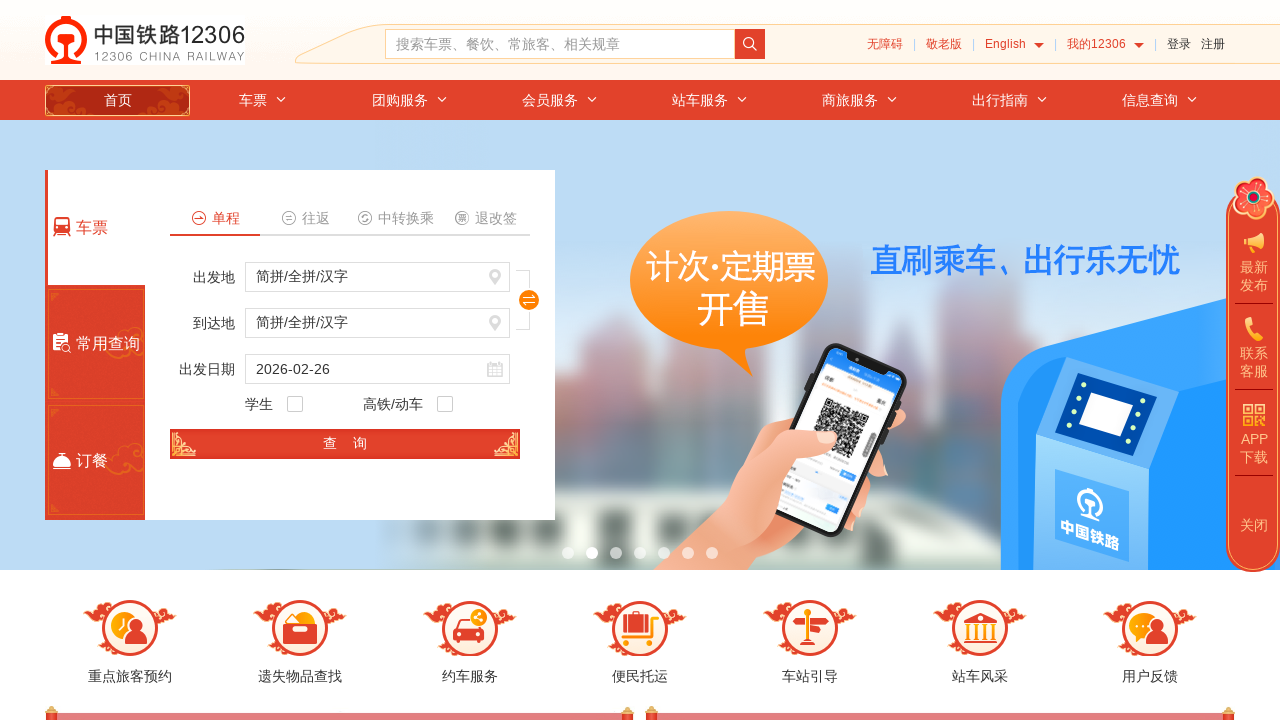

Removed readonly attribute from train_date field using JavaScript
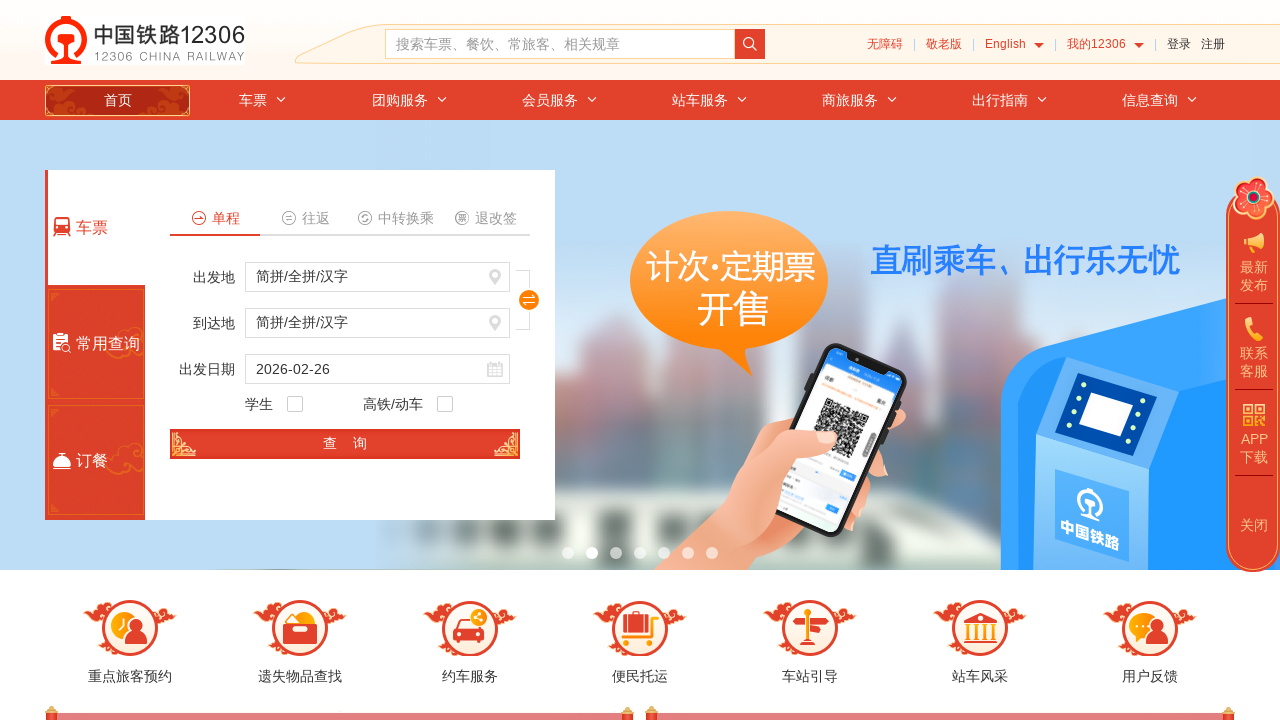

Set train_date field value to 2020-12-30 using JavaScript
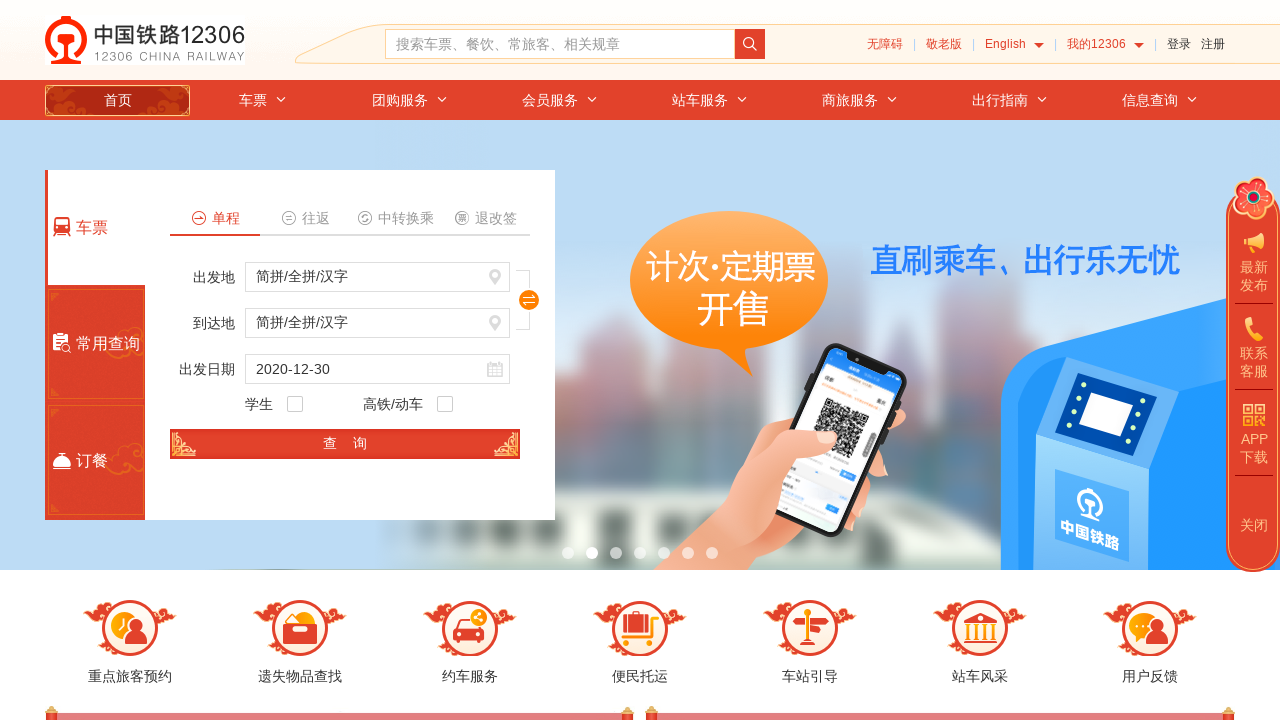

Retrieved train_date field value: 2020-12-30
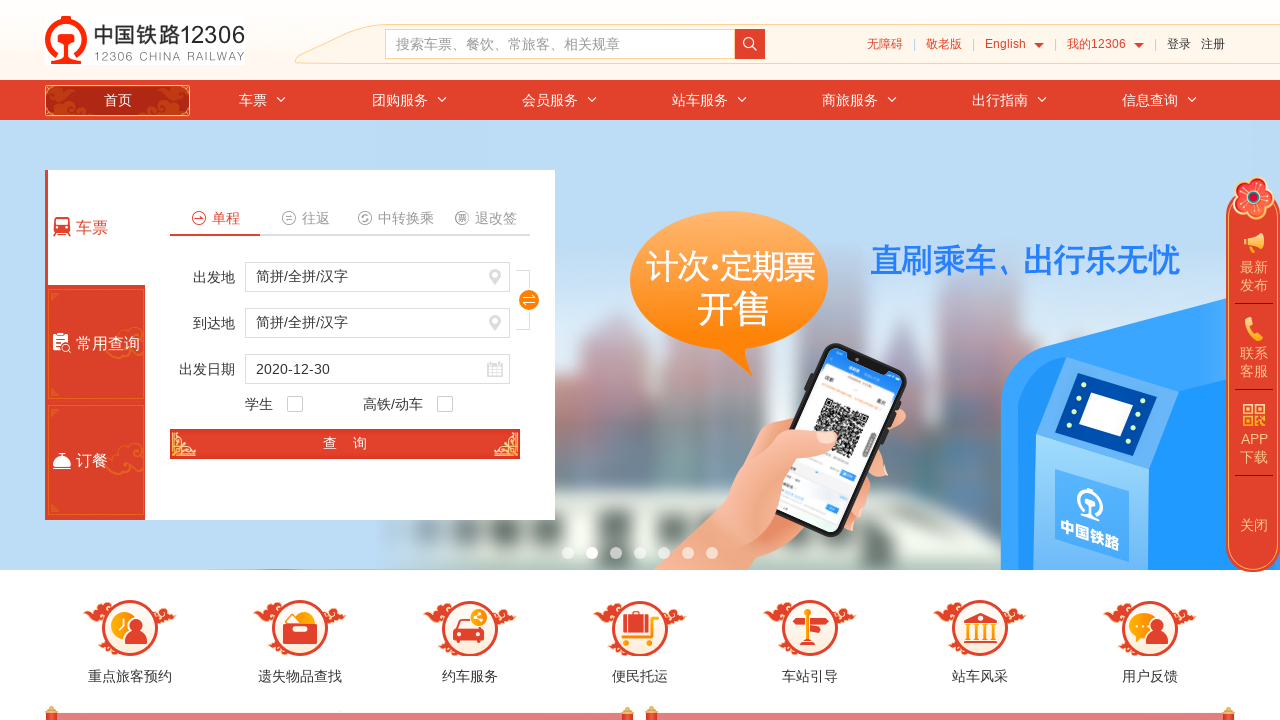

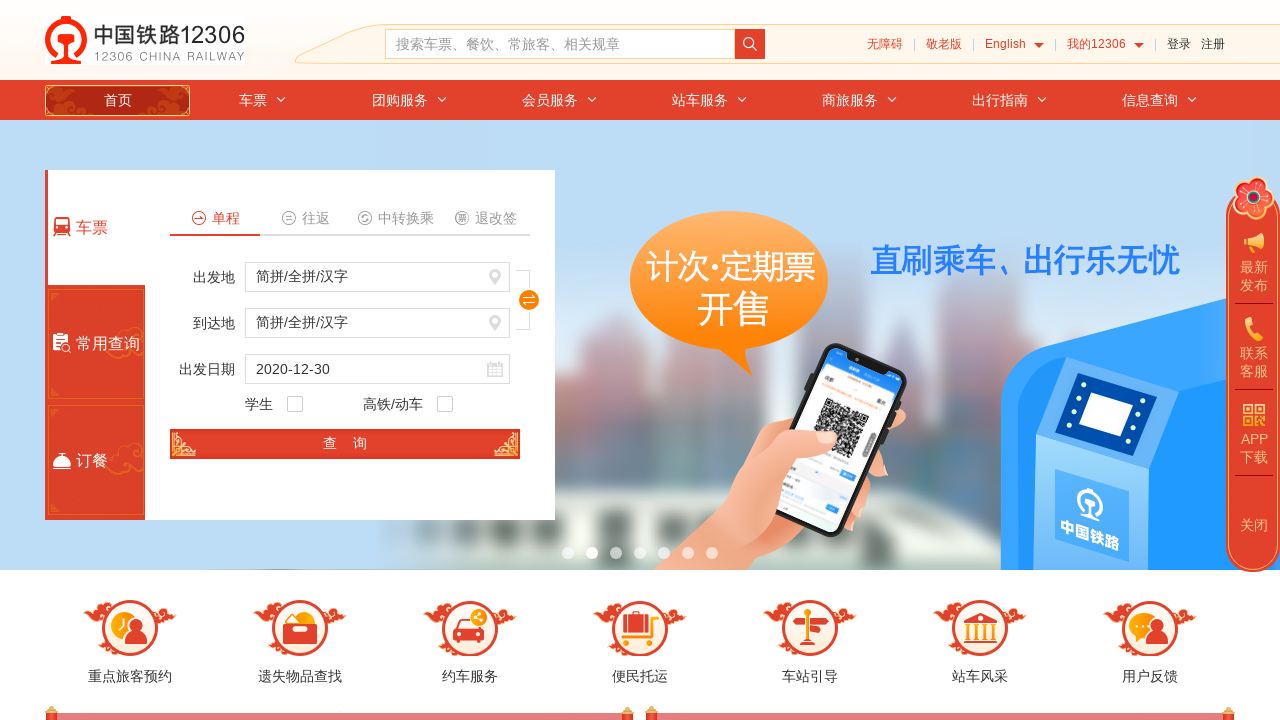